Tests browser navigation methods by navigating to a page, then using back, forward, and refresh functions

Starting URL: https://www.selenium.dev/

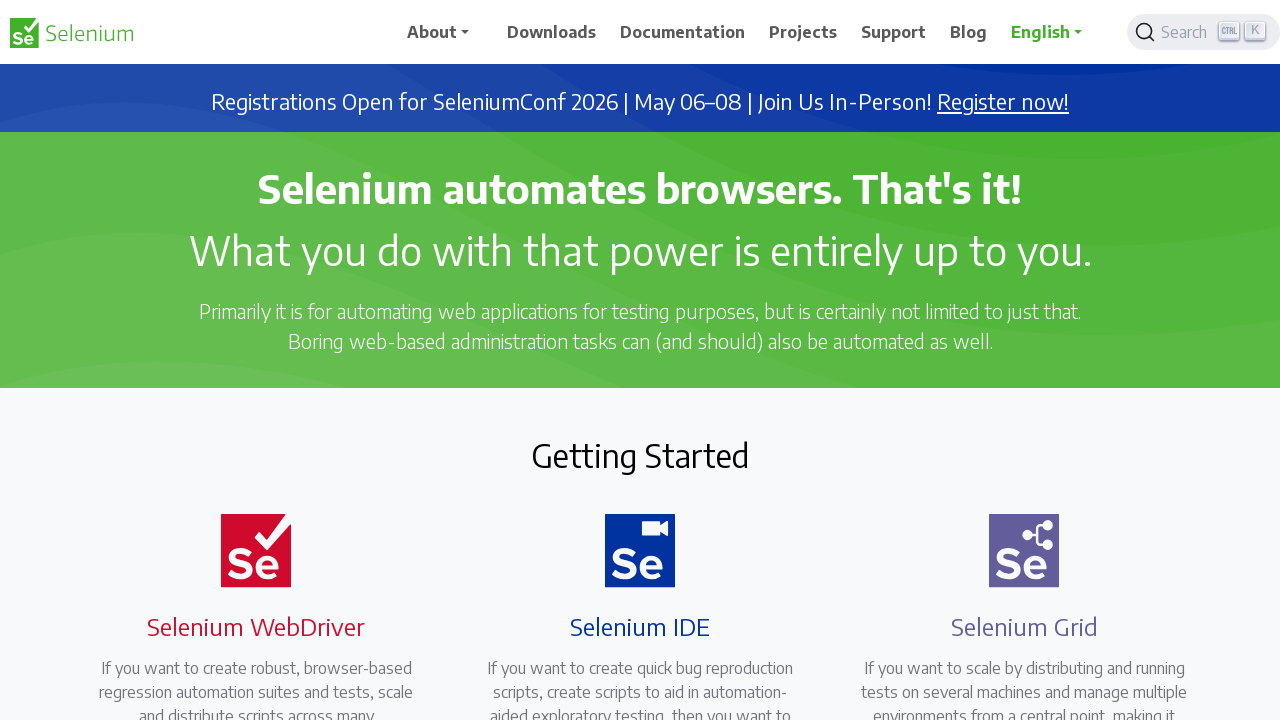

Navigated back to previous page
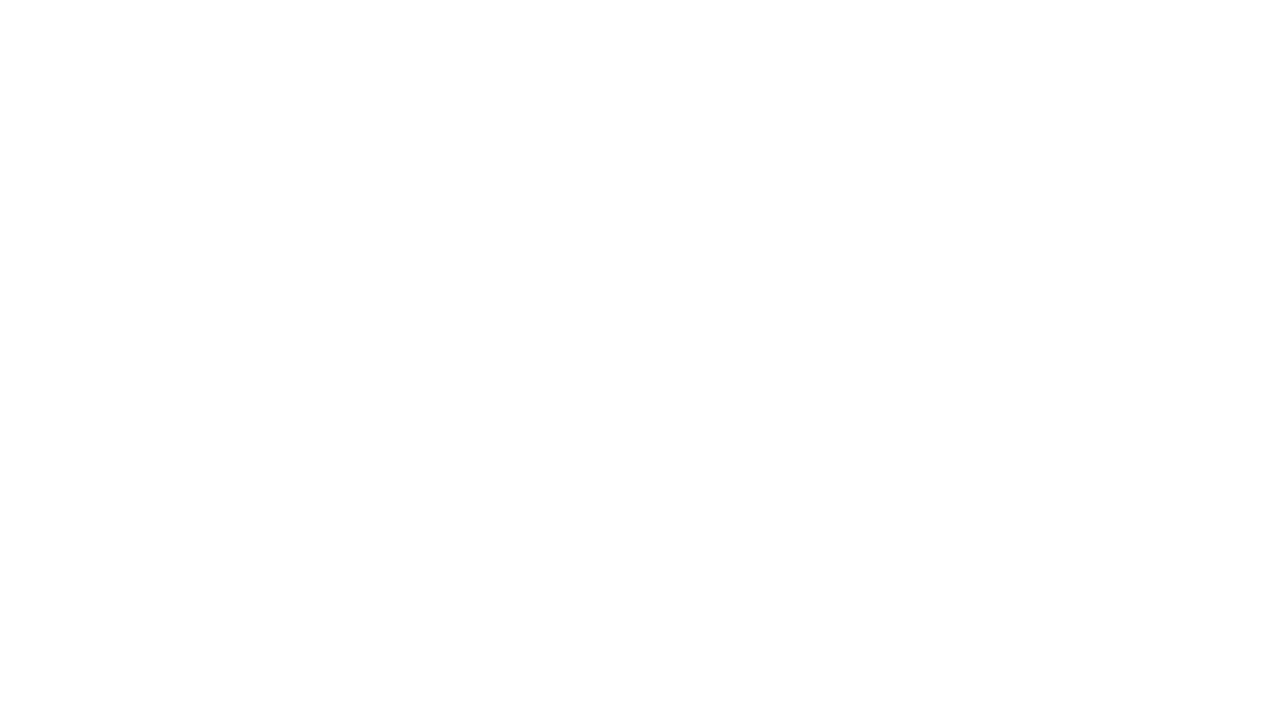

Waited 2000ms for navigation to complete
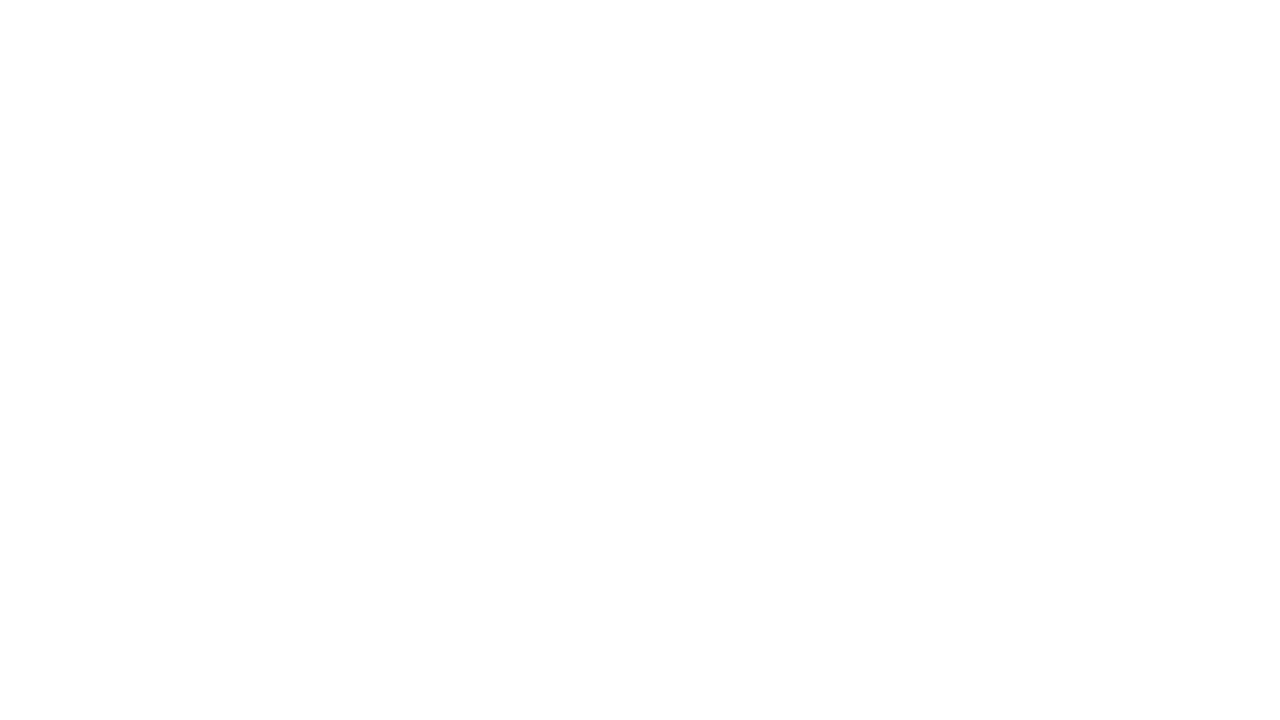

Navigated forward to selenium.dev
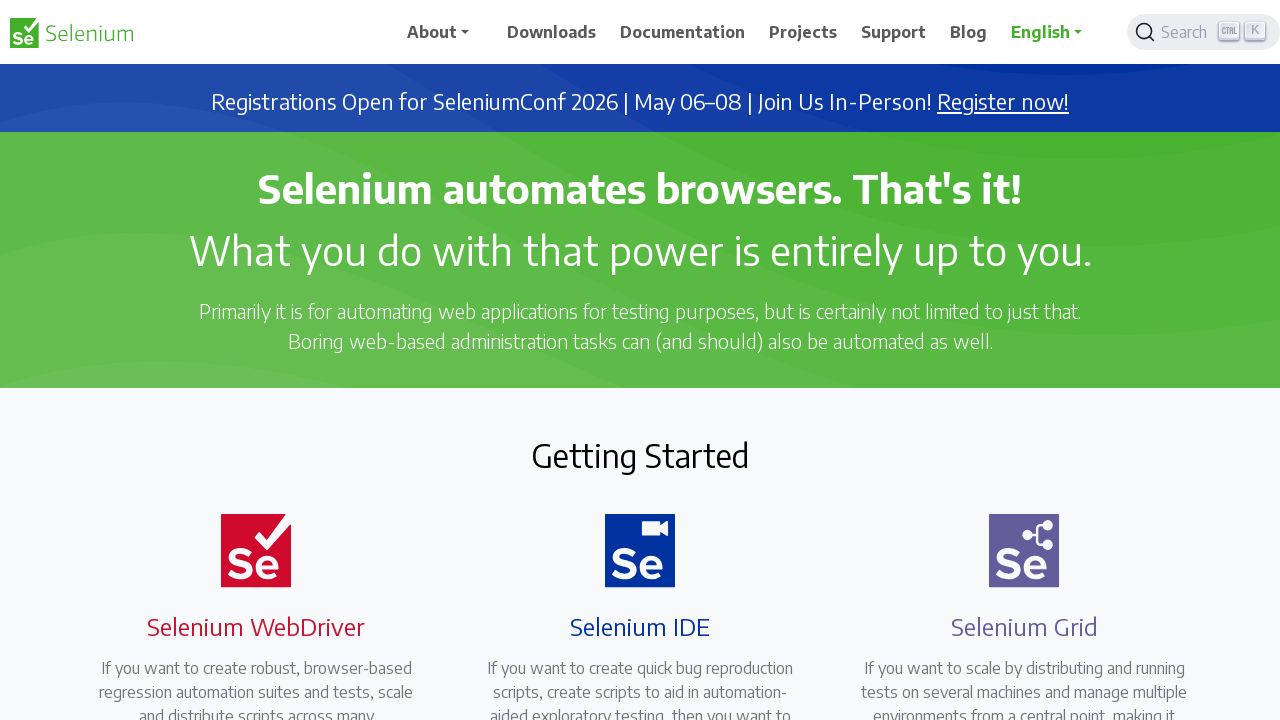

Waited 2000ms for navigation to complete
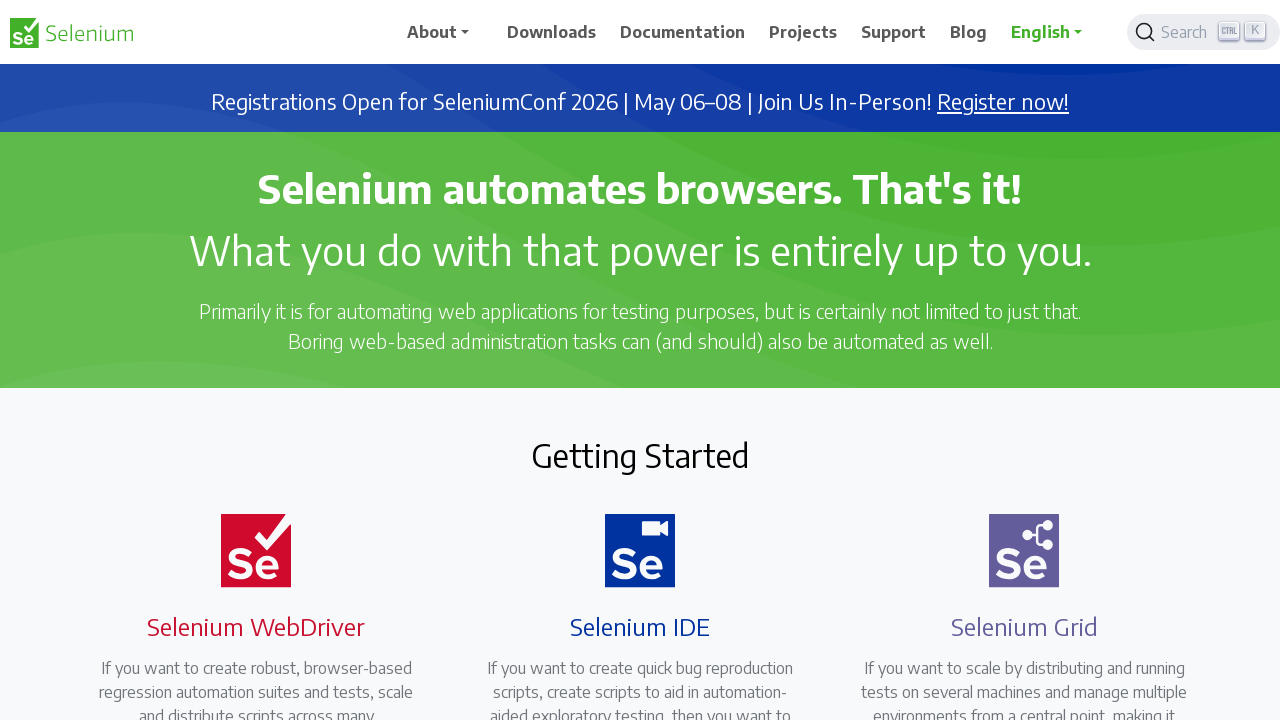

Refreshed the current page
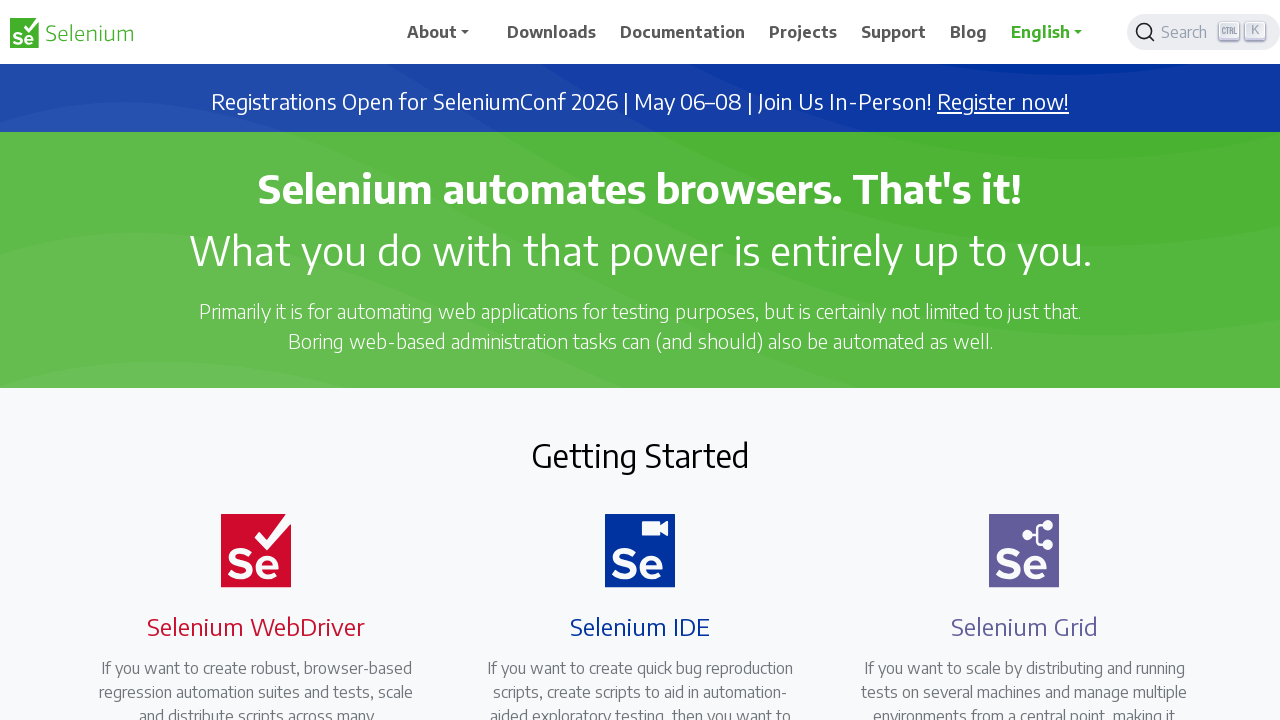

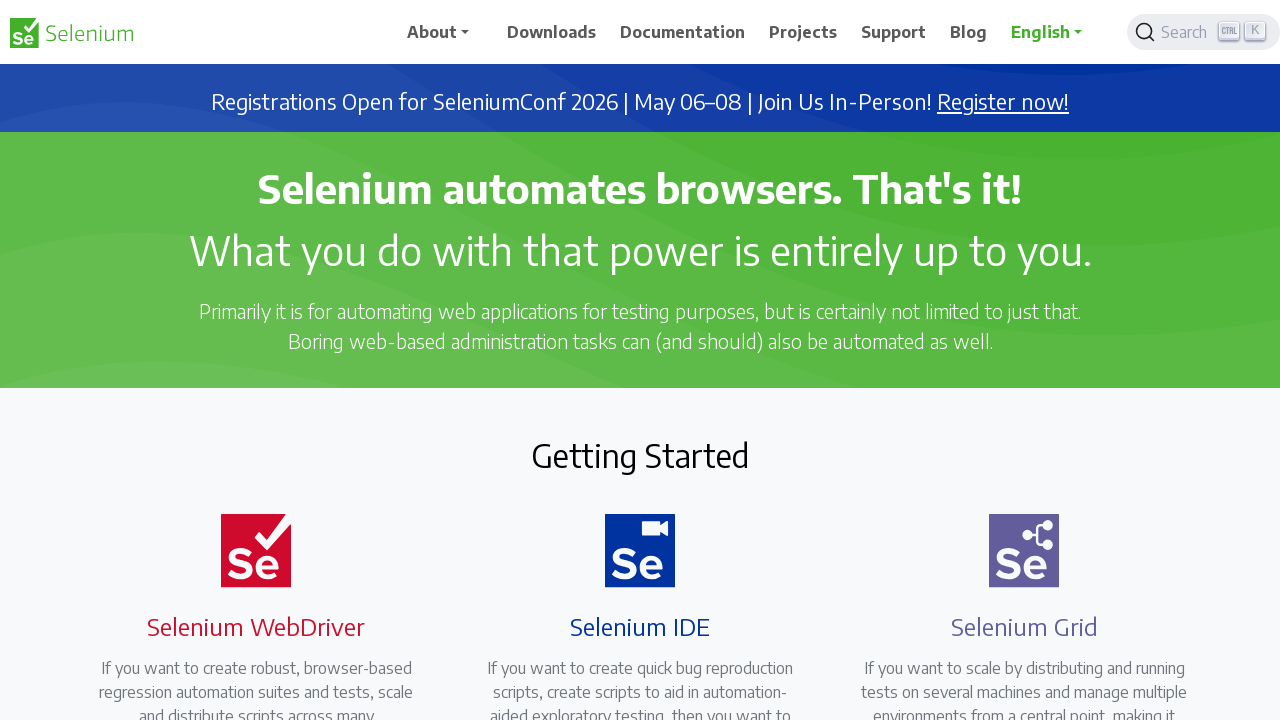